Tests radio button functionality on a flight booking practice page by clicking the "Round Trip" radio button and verifying that the return date section becomes enabled (style attribute changes from opacity 0.5).

Starting URL: https://rahulshettyacademy.com/dropdownsPractise/

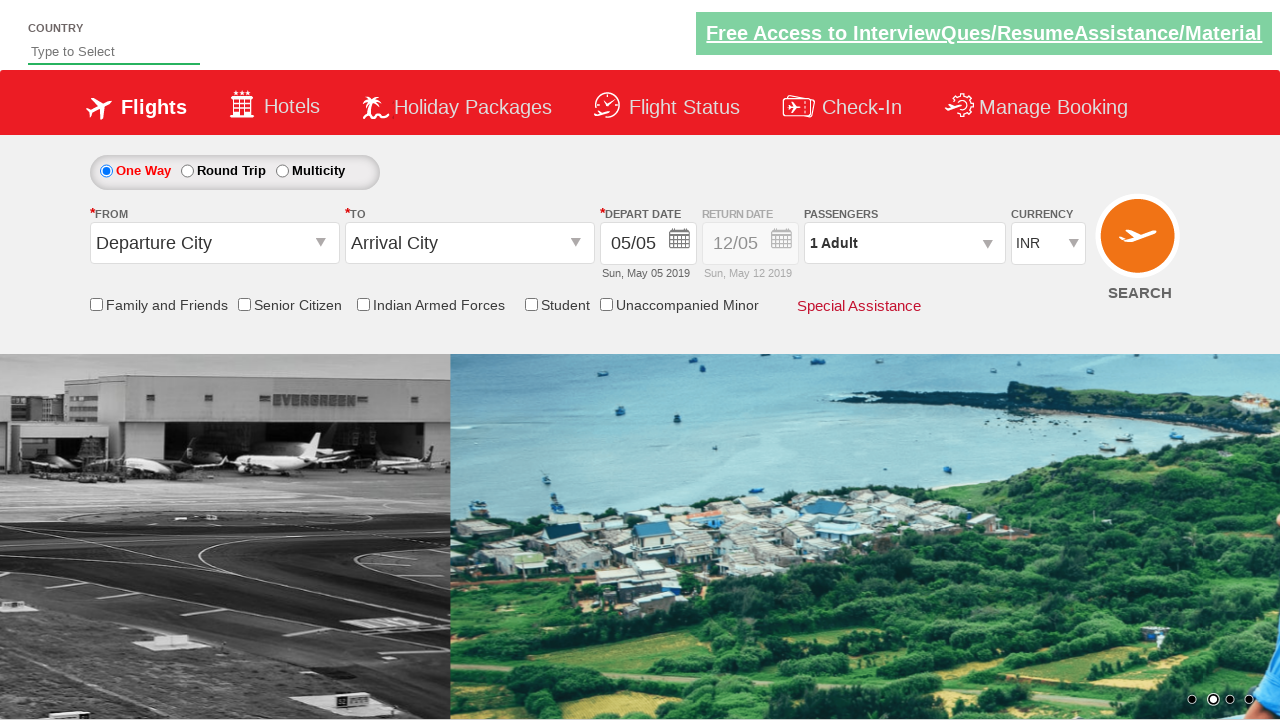

Retrieved initial style attribute of return date section div
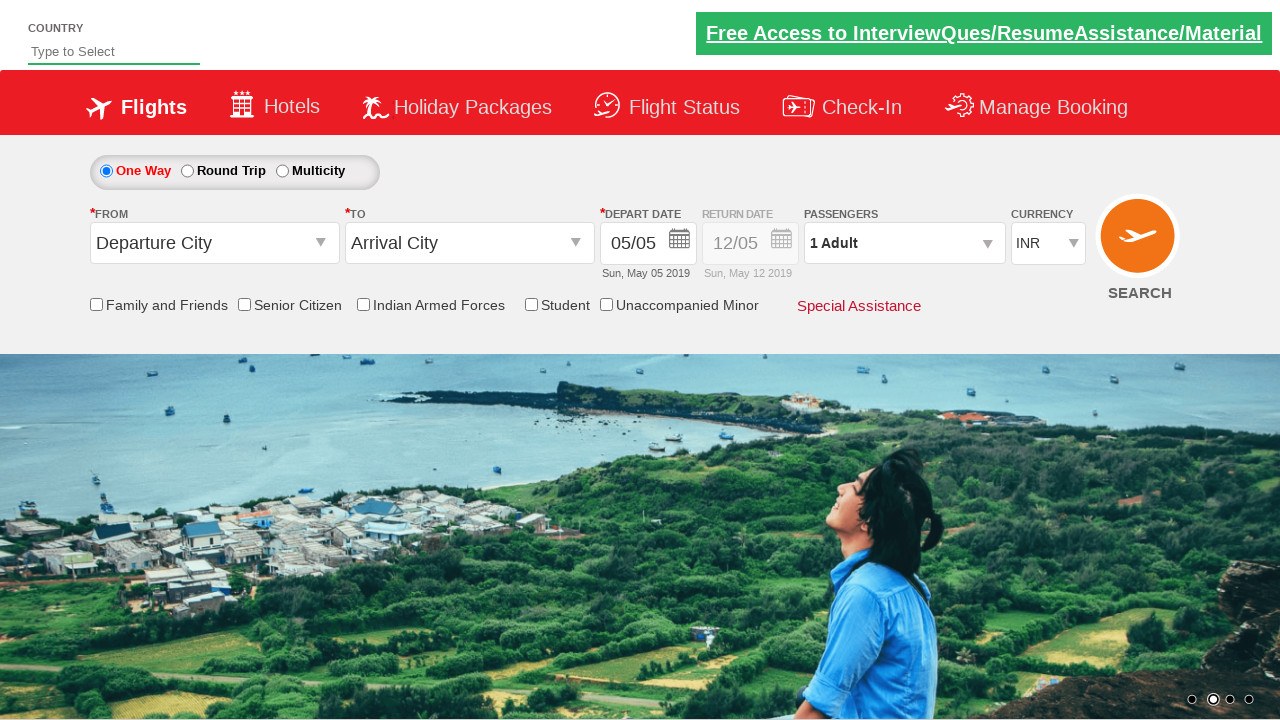

Clicked 'Round Trip' radio button at (187, 171) on #ctl00_mainContent_rbtnl_Trip_1
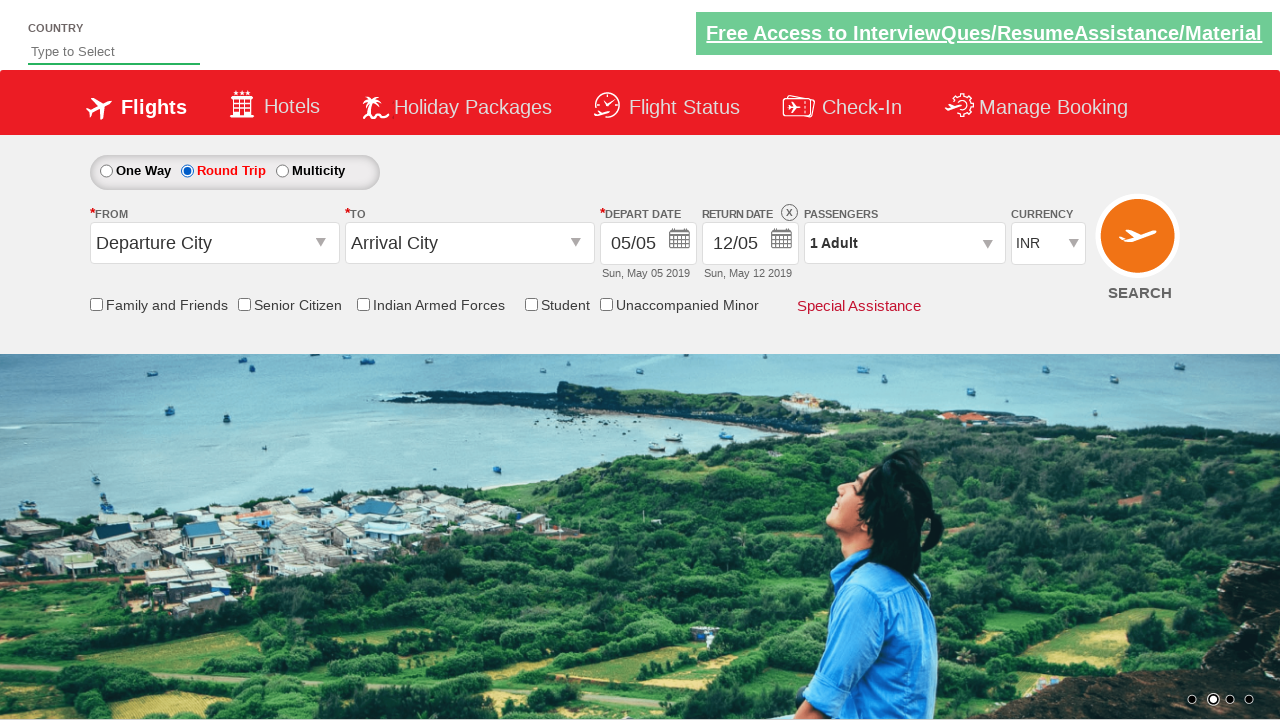

Retrieved updated style attribute of return date section div
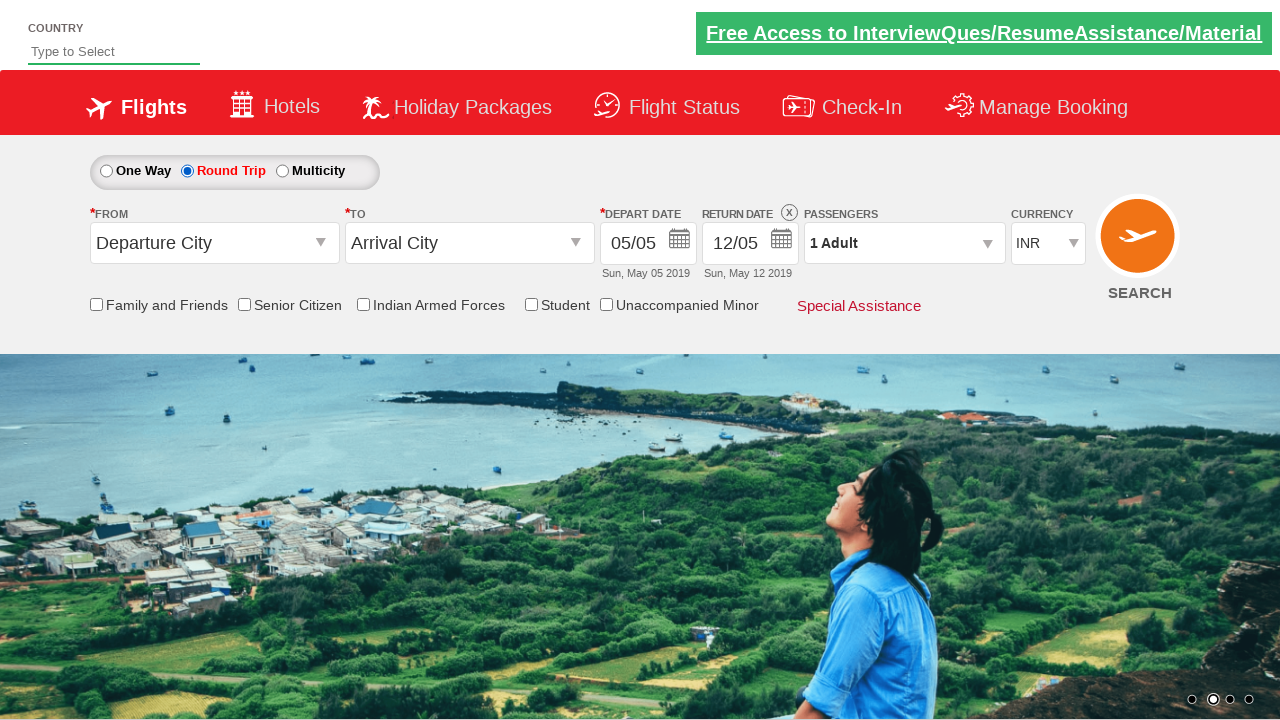

Verified that return date section is enabled after selecting Round Trip - opacity no longer 0.5
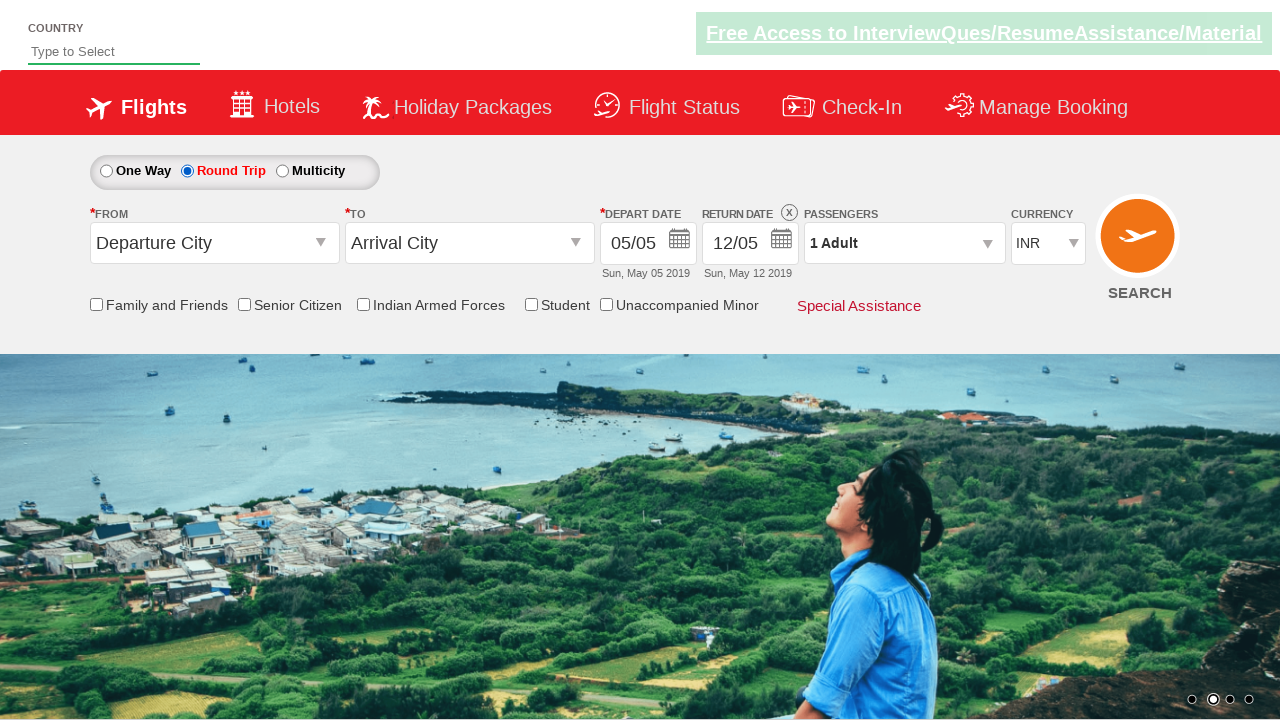

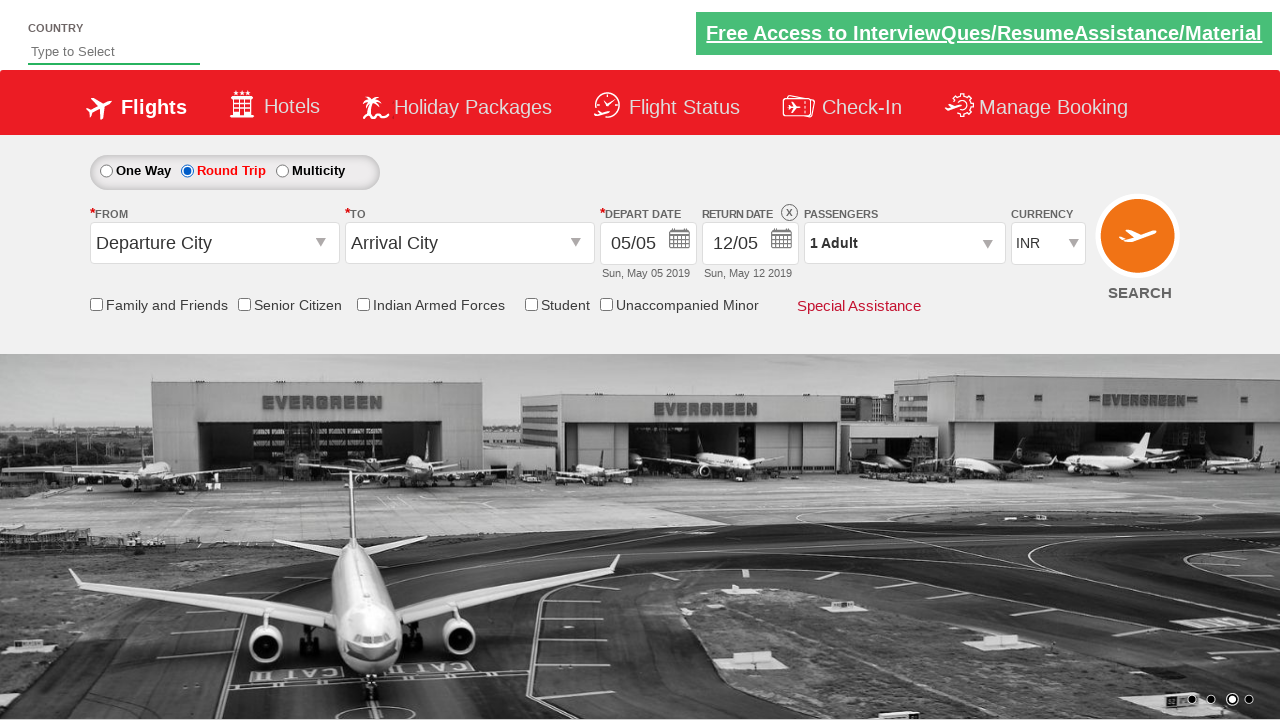